Navigates to YouTube and refreshes the page

Starting URL: https://www.youtube.com/

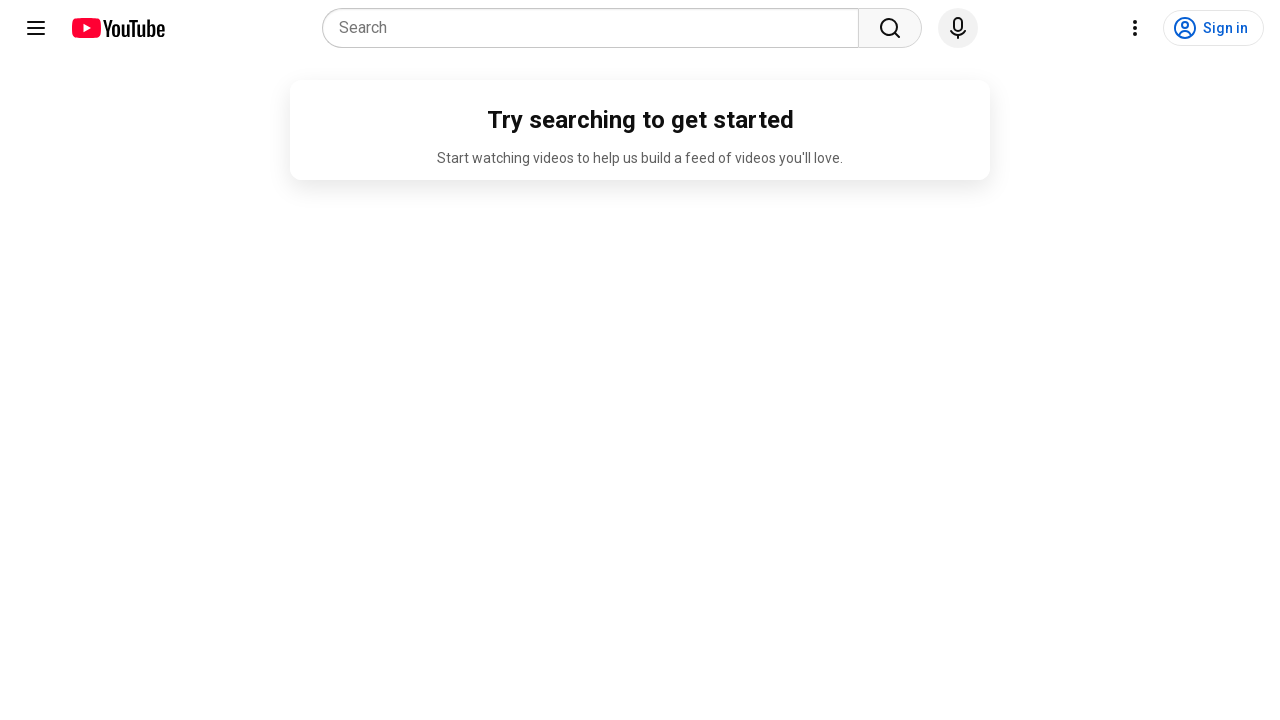

Navigated to YouTube homepage
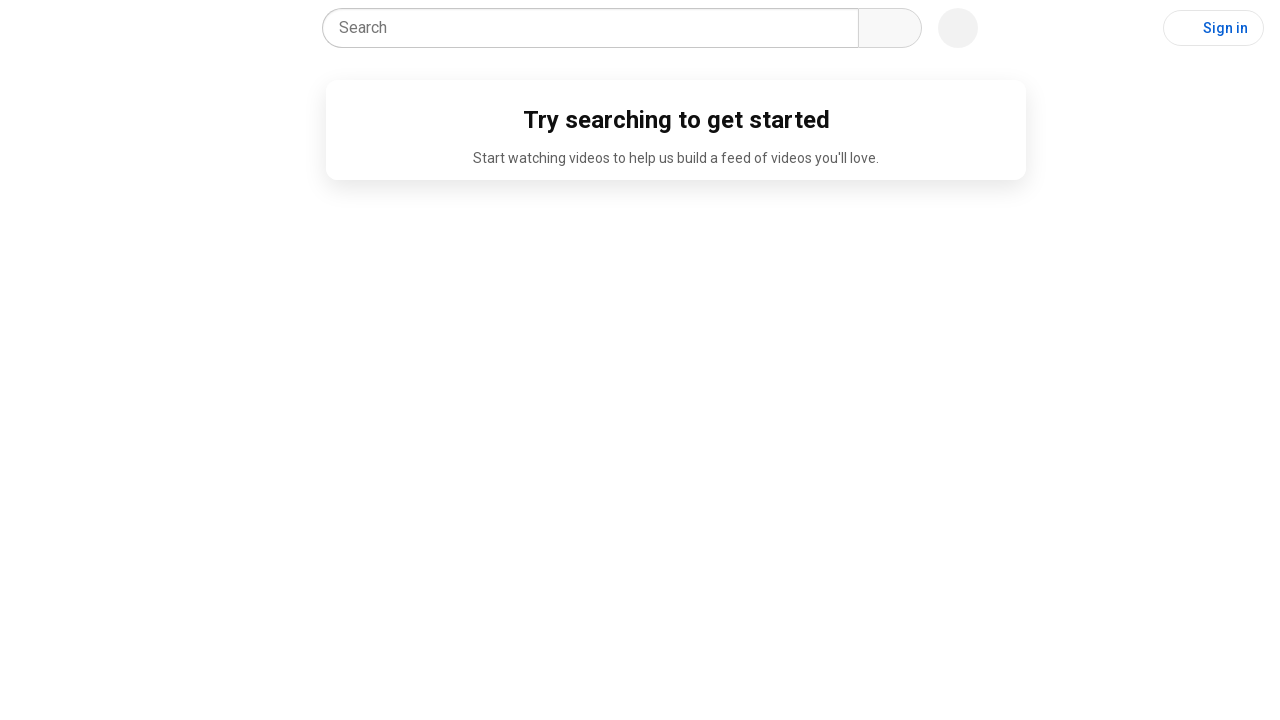

Refreshed the YouTube page
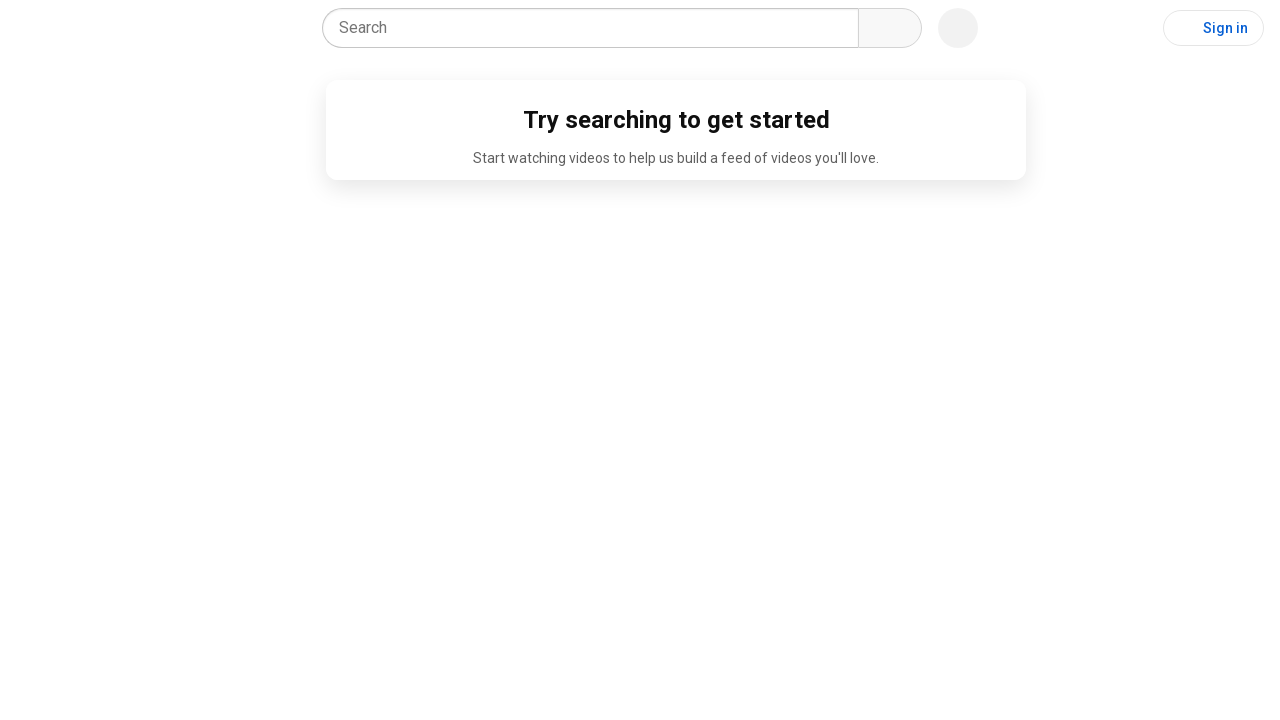

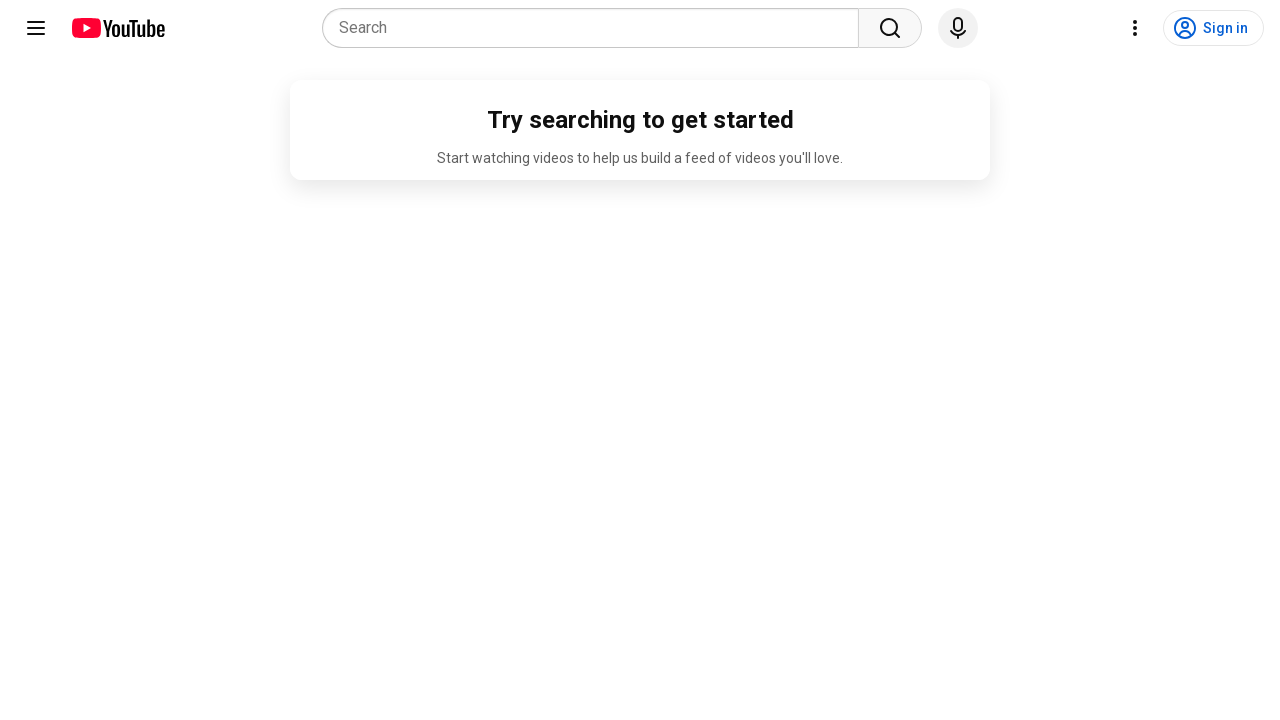